Tests basic calculator multiplication: -1 * -1 = 1

Starting URL: https://testsheepnz.github.io/BasicCalculator.html

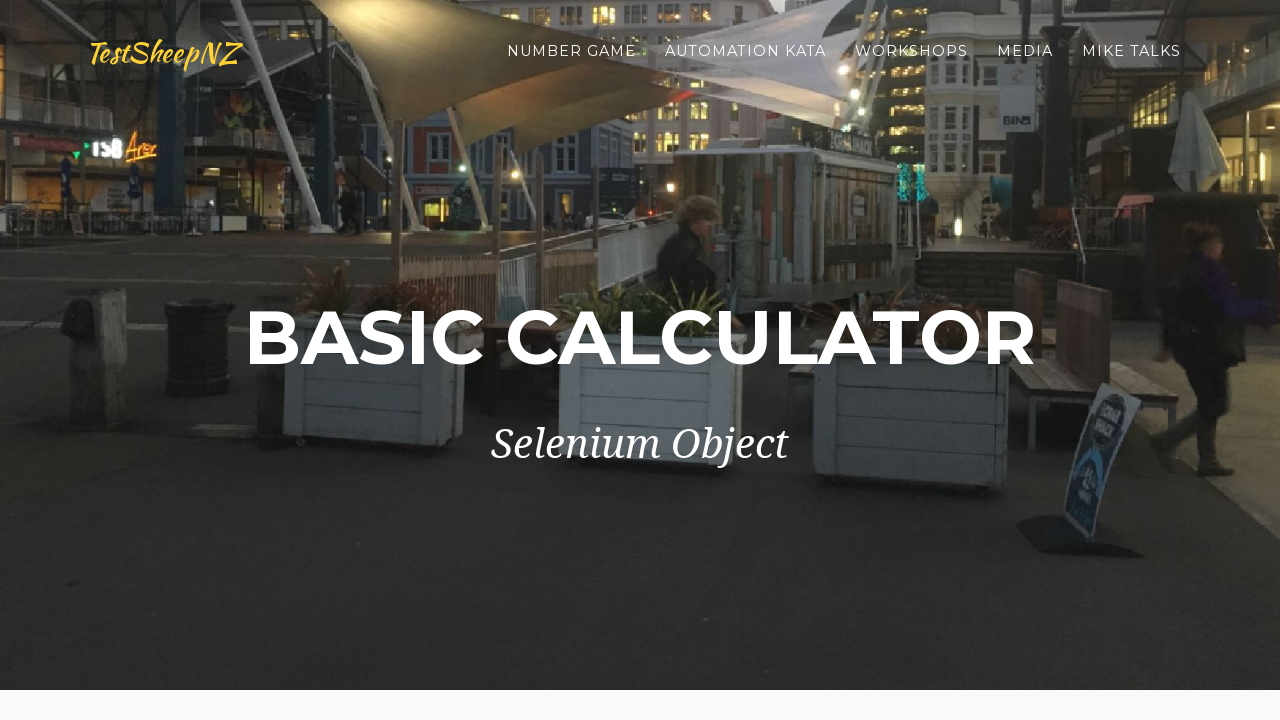

Filled first number field with '-1' on #number1Field
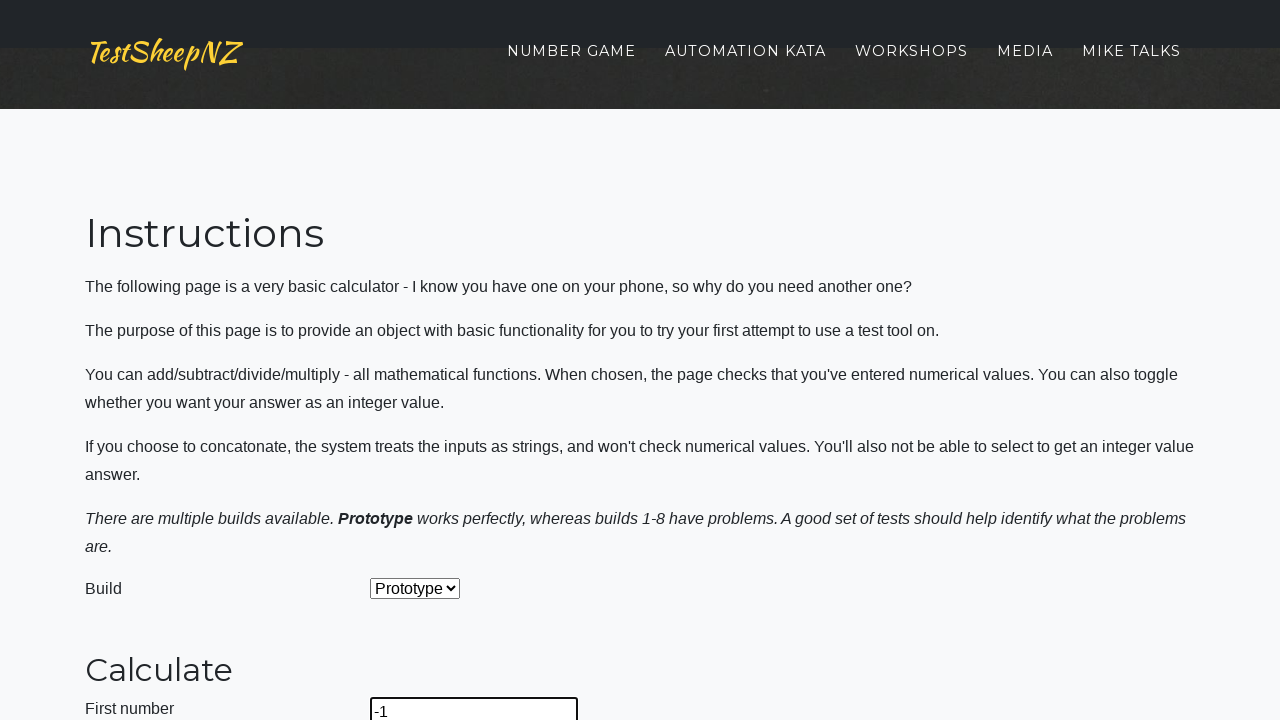

Filled second number field with '-1' on #number2Field
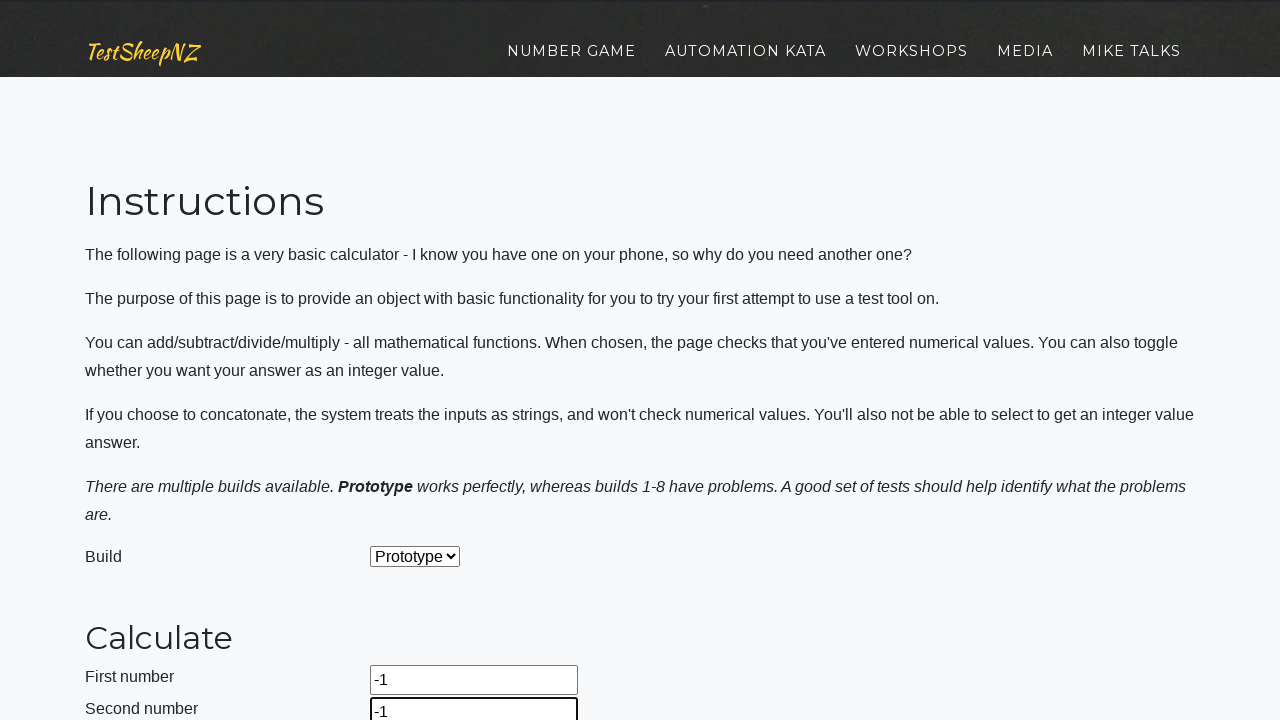

Clicked operation dropdown at (426, 360) on #selectOperationDropdown
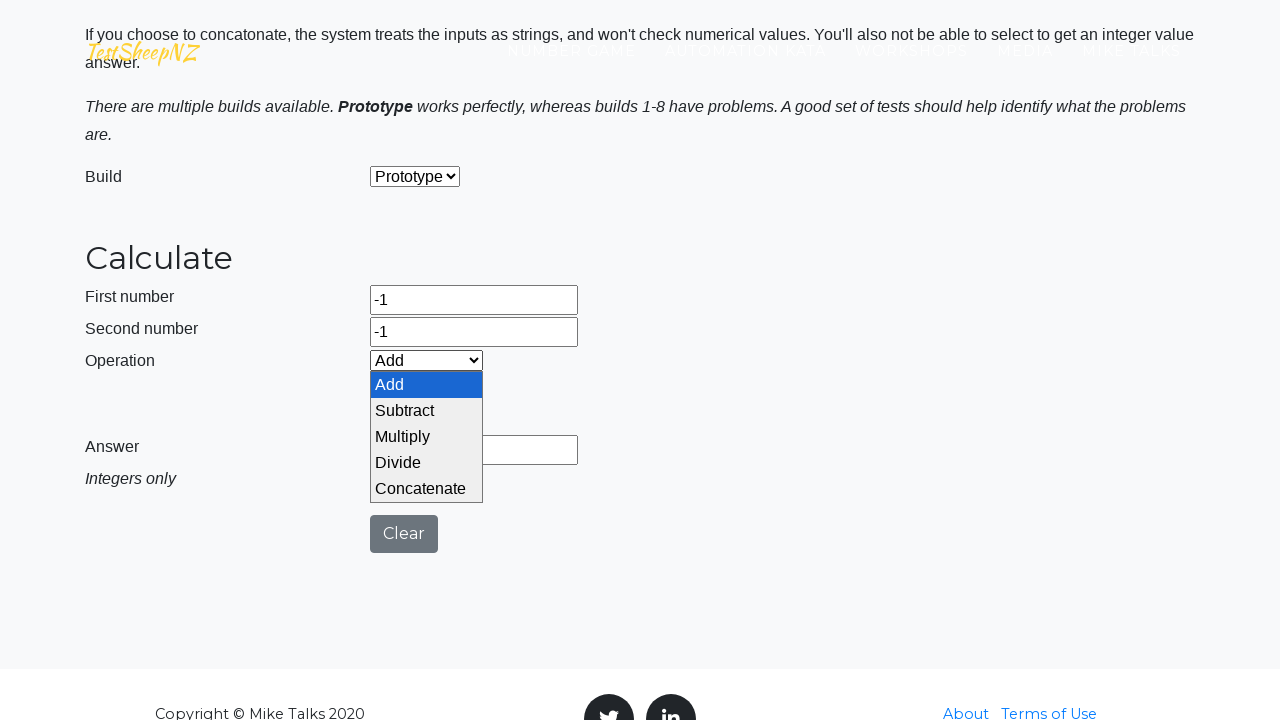

Selected 'Multiply' operation from dropdown on #selectOperationDropdown
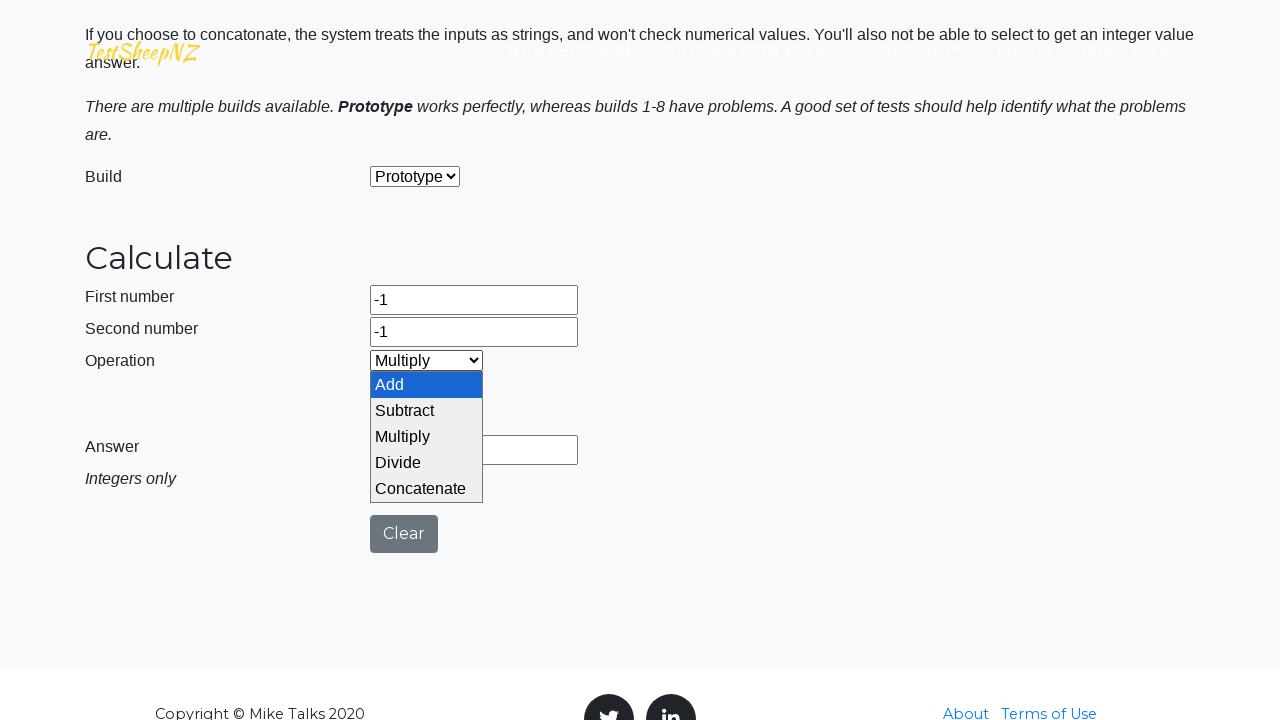

Clicked calculate button at (422, 400) on #calculateButton
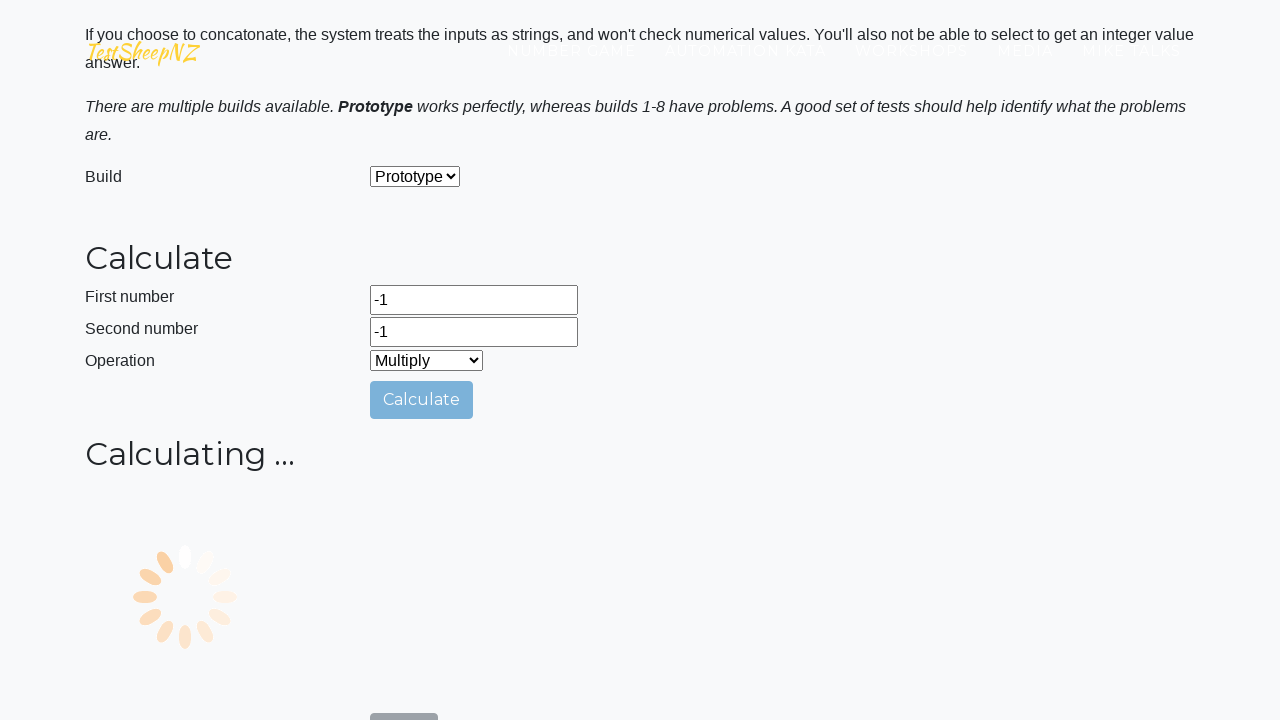

Result field appeared with calculation result
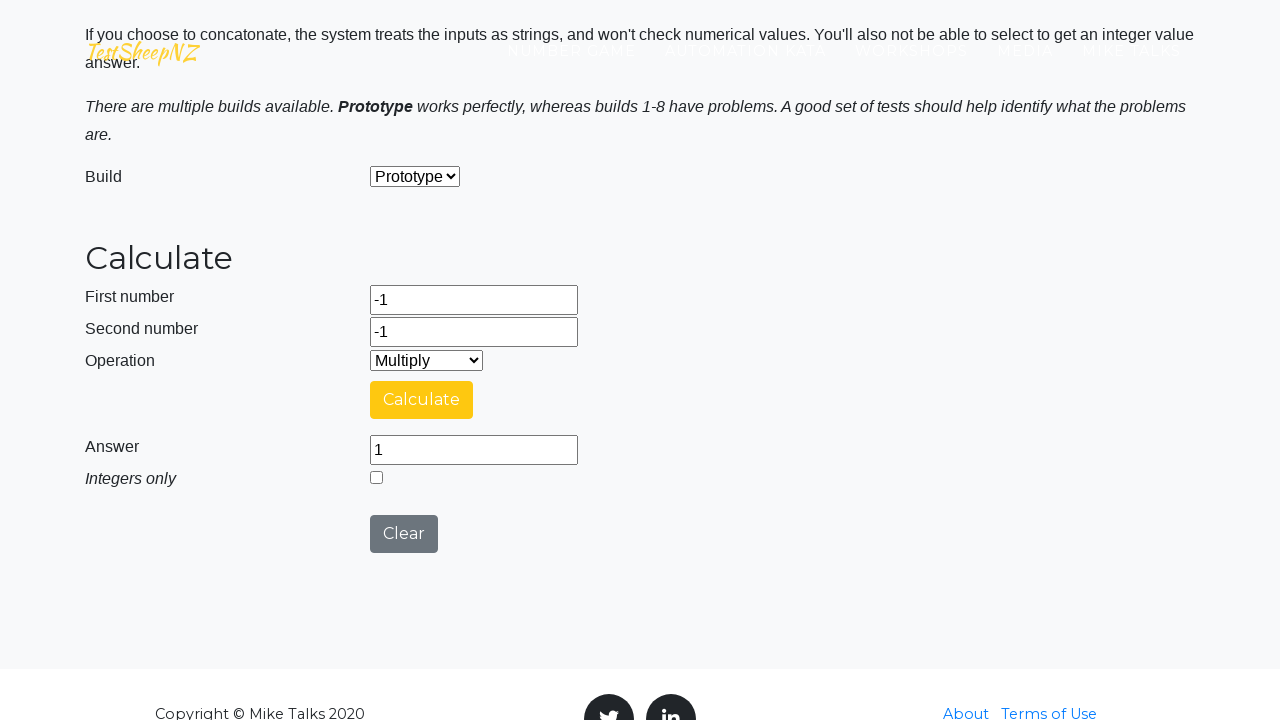

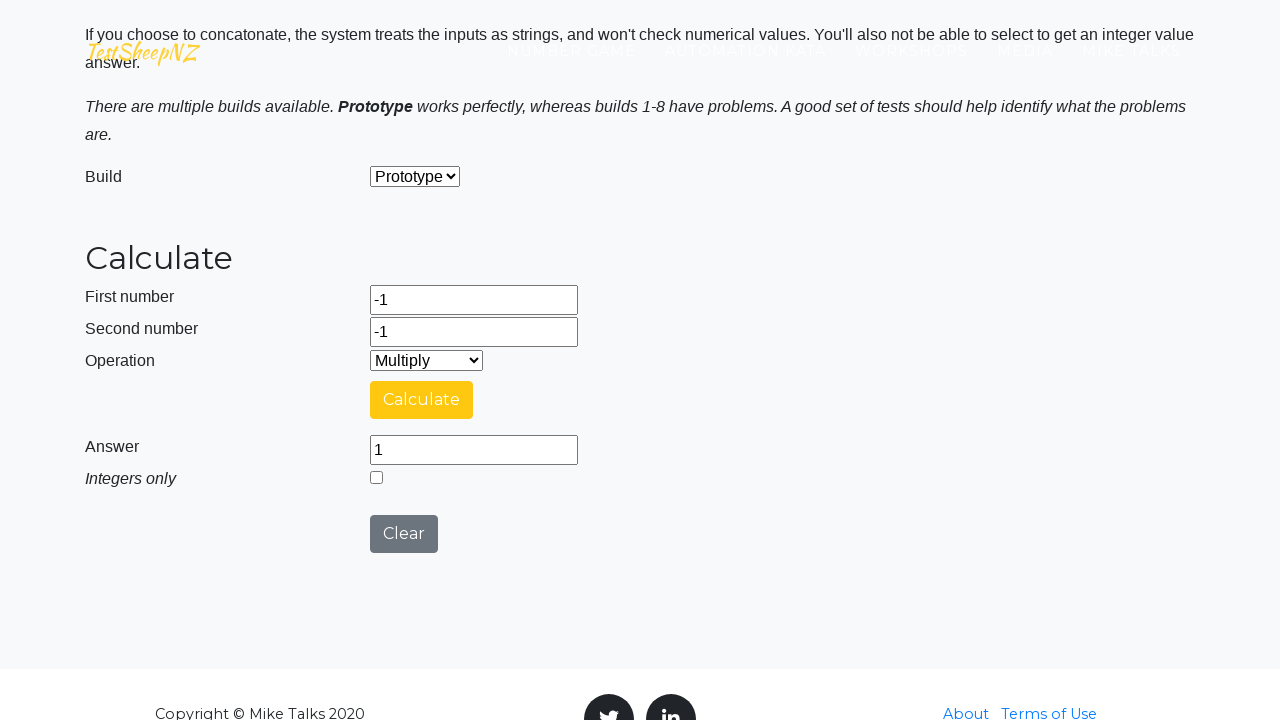